Navigates to Dynamic Loading section, clicks Example 2, clicks the Start button, waits for loading to complete, and verifies "Hello World!" text appears.

Starting URL: https://the-internet.herokuapp.com/

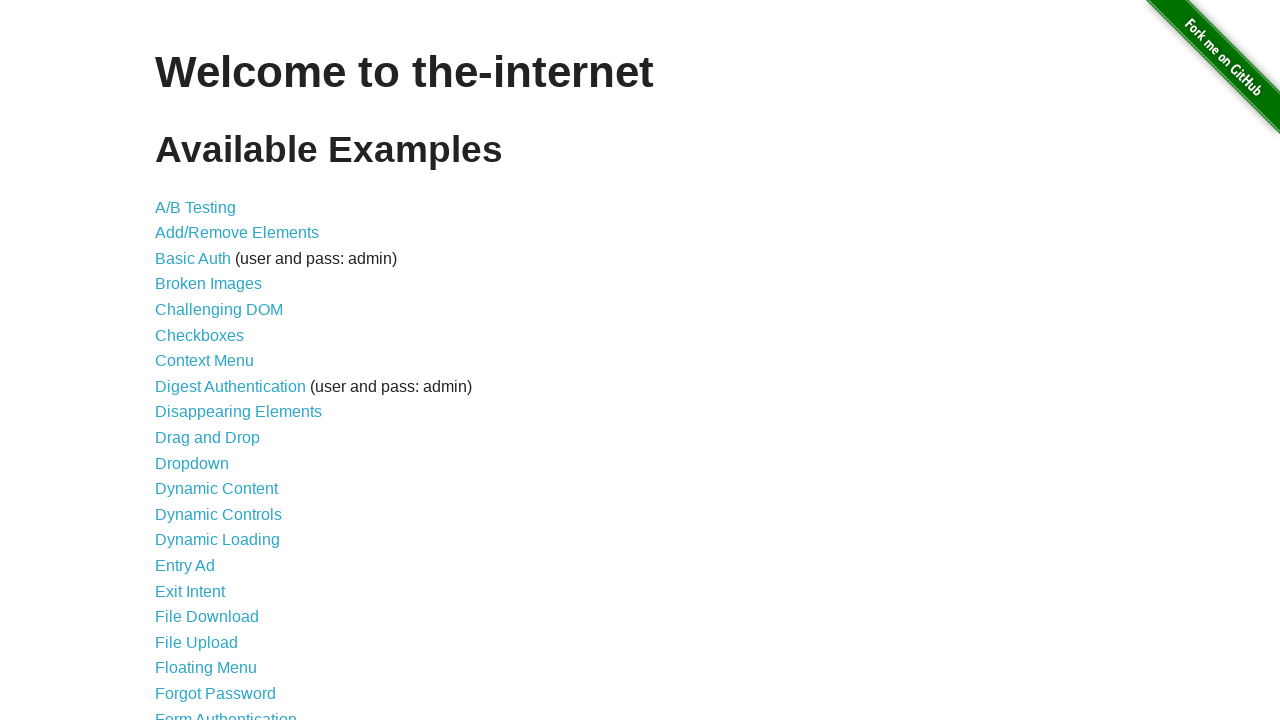

Clicked on Dynamic Loading link at (218, 540) on text=Dynamic Loading
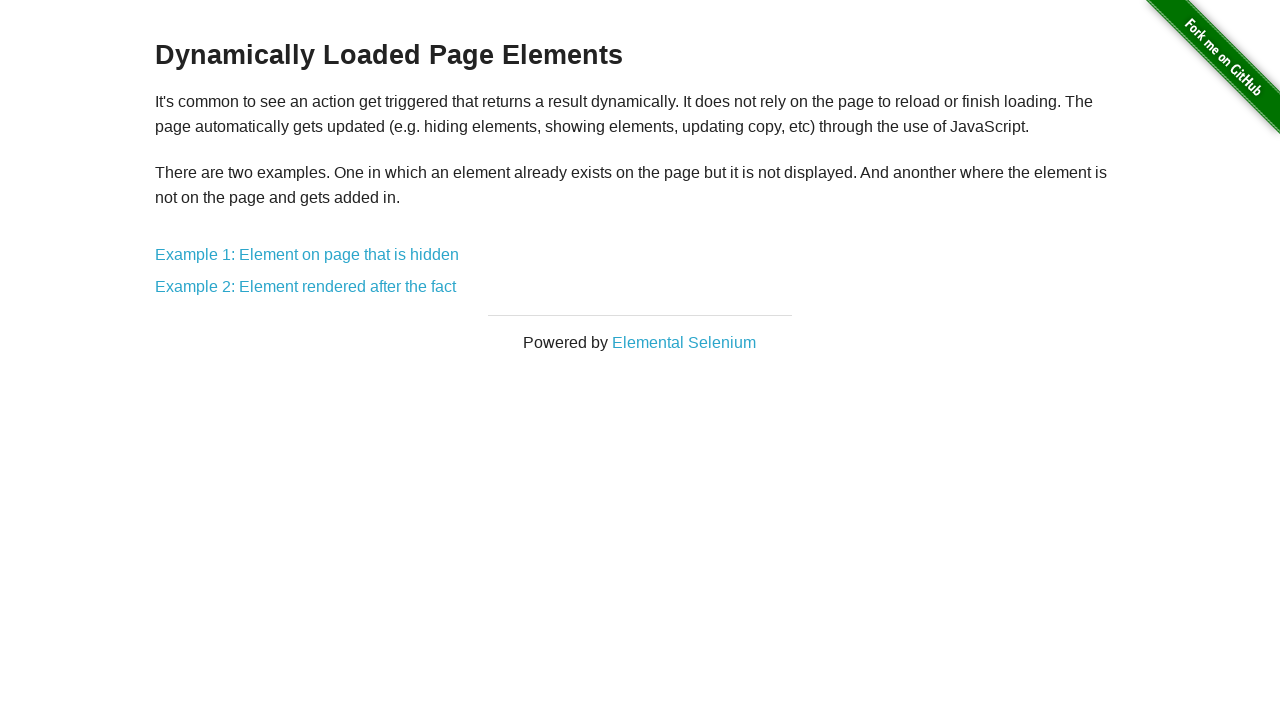

Example 2 link is visible on page
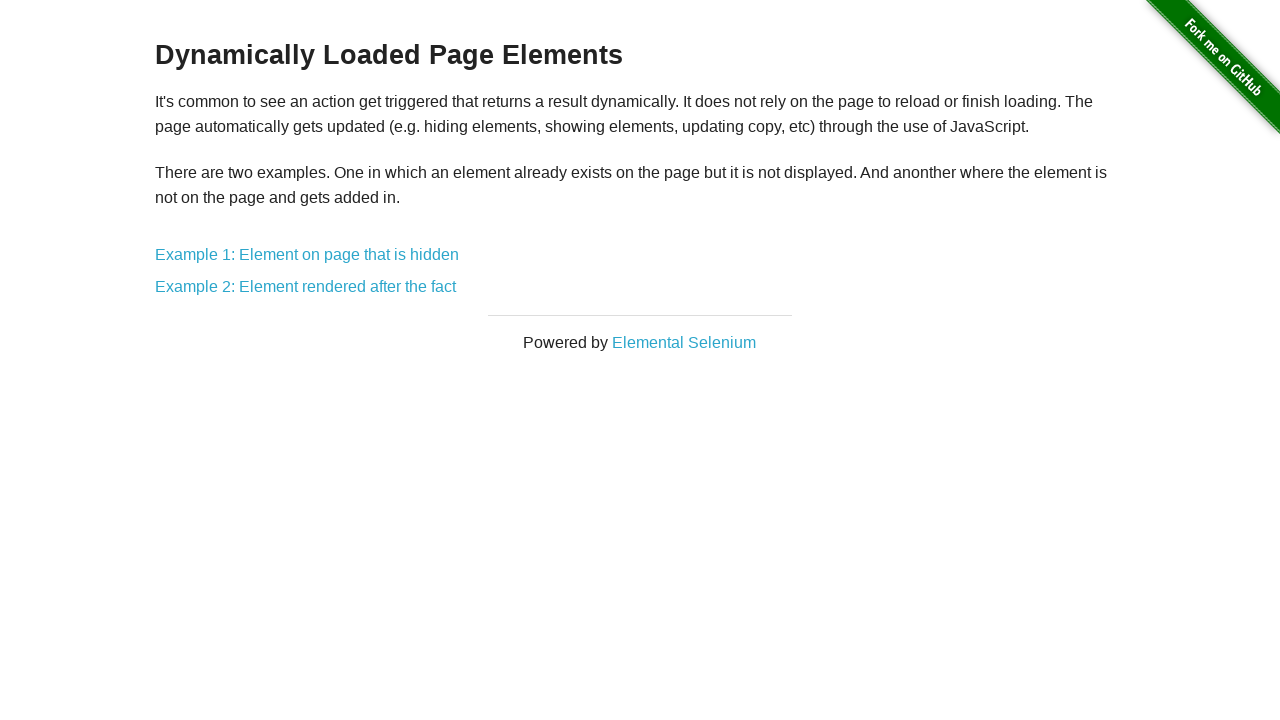

Clicked on Example 2: Element rendered after the fact at (306, 287) on text=Example 2: Element rendered after the fact
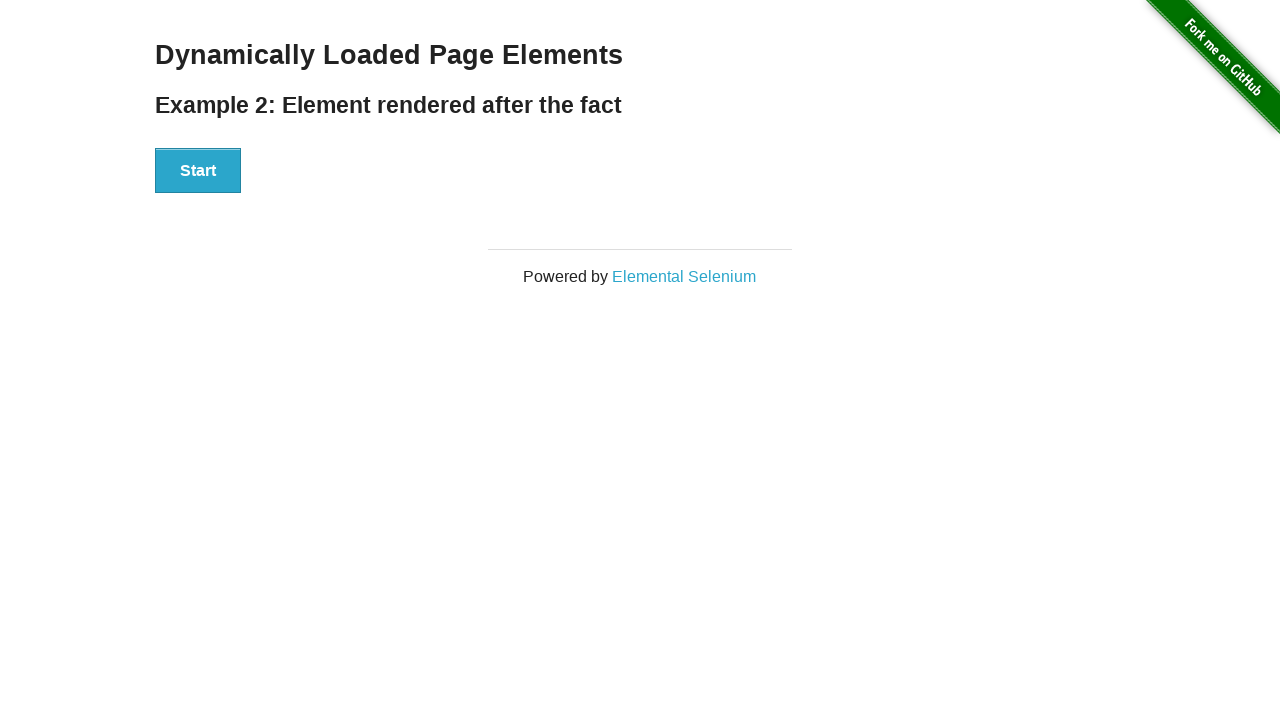

Start button is visible on page
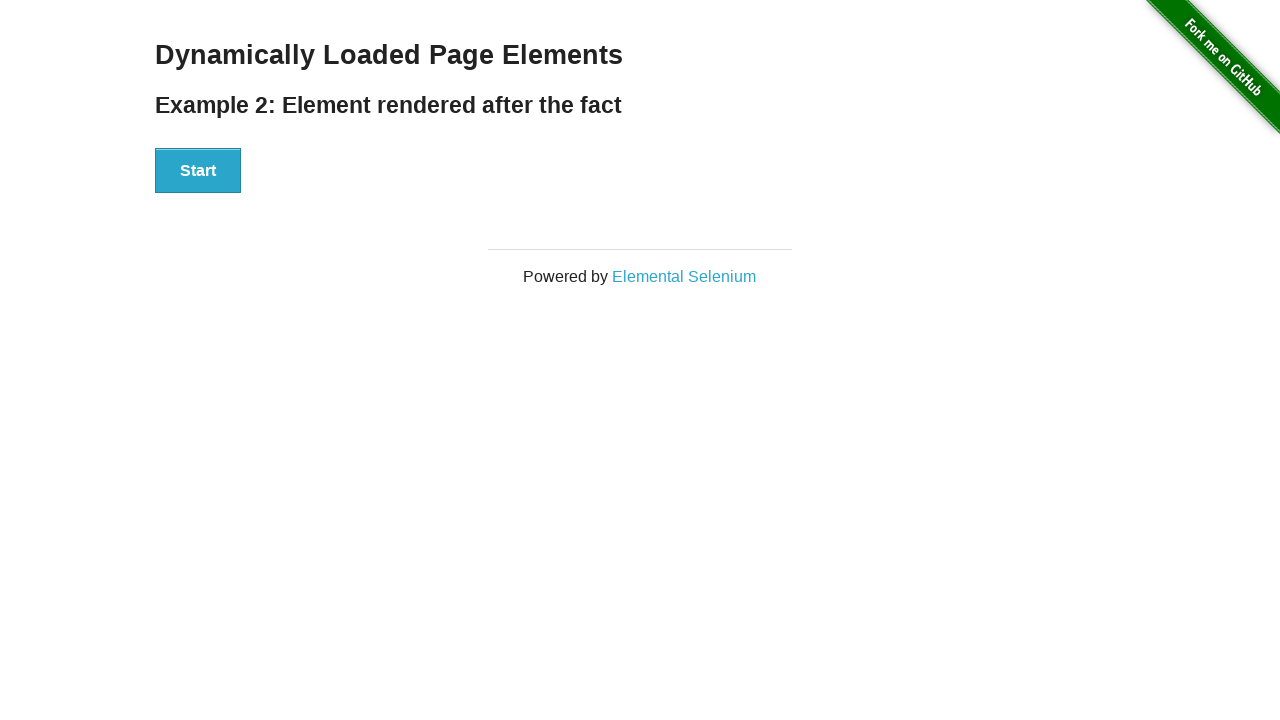

Clicked the Start button at (198, 171) on #start button
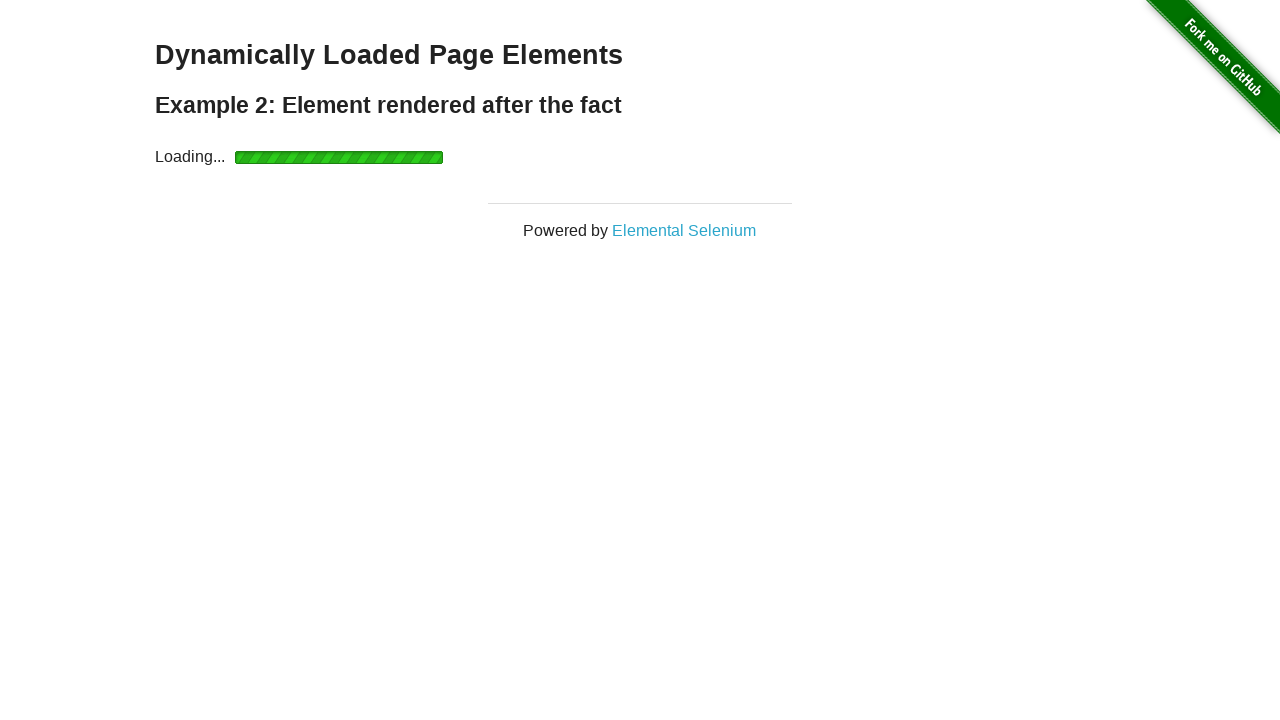

Loading complete - Hello World text element is now visible
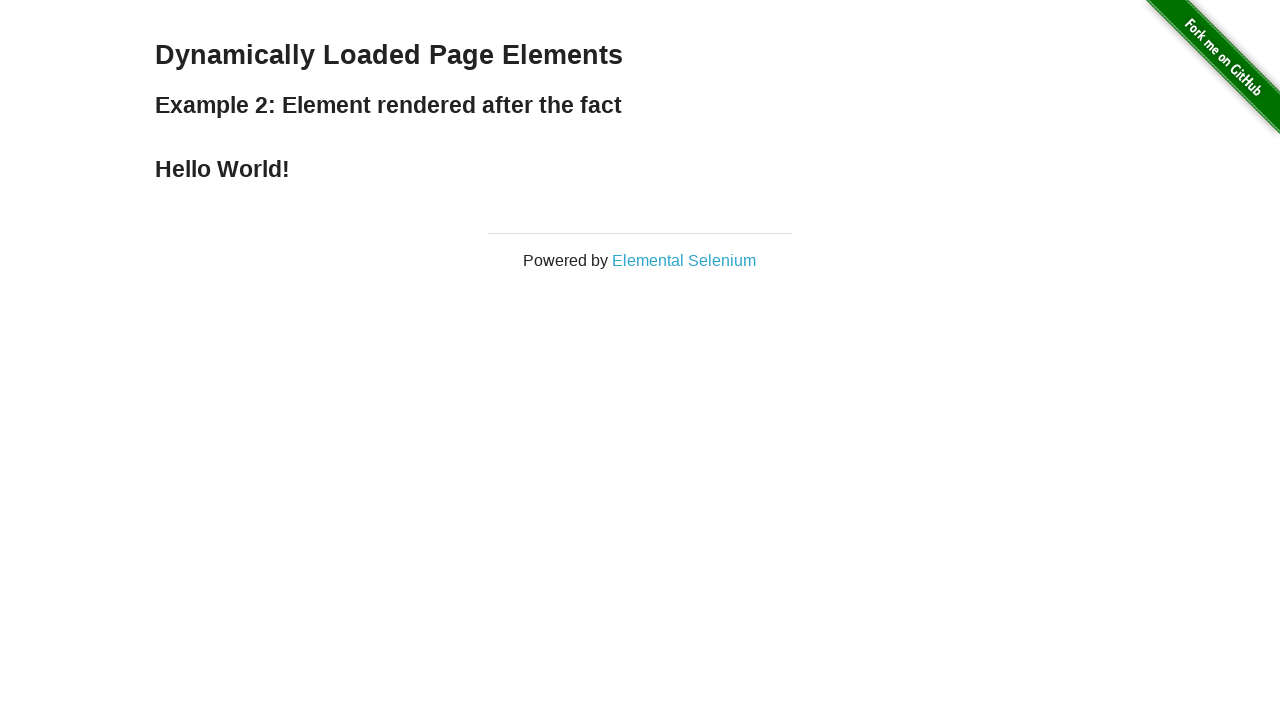

Verified 'Hello World!' text is displayed
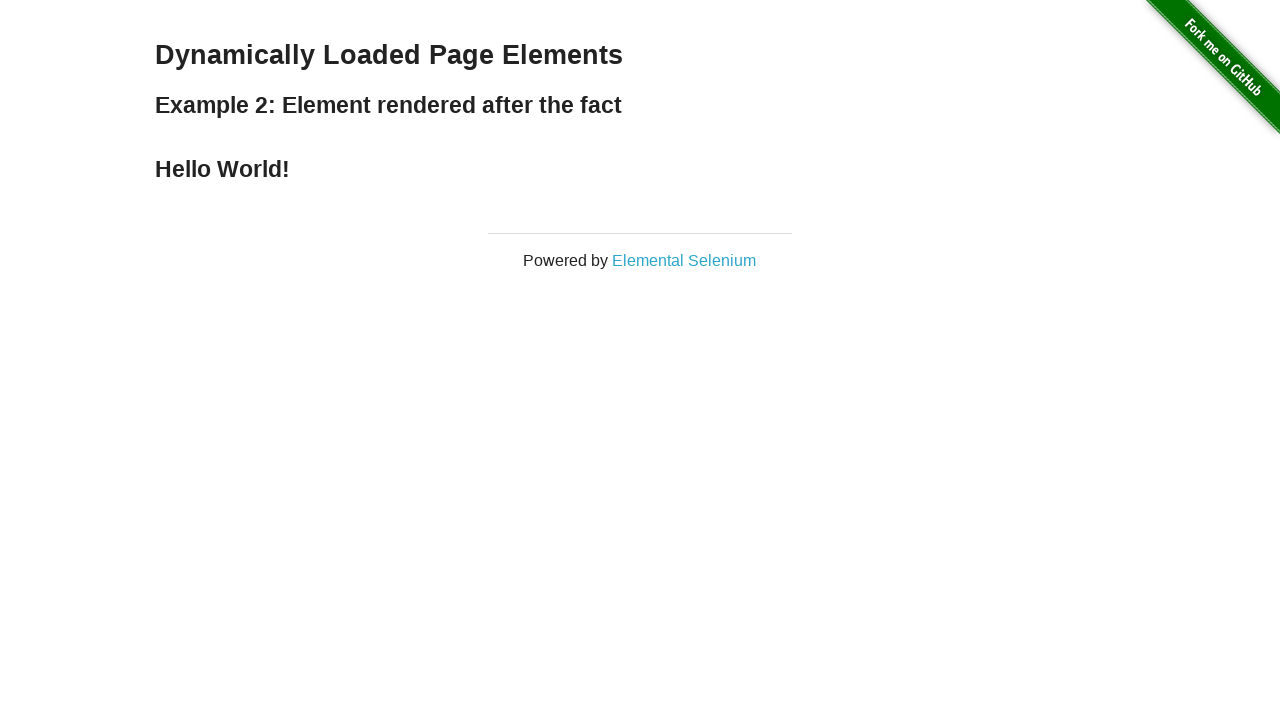

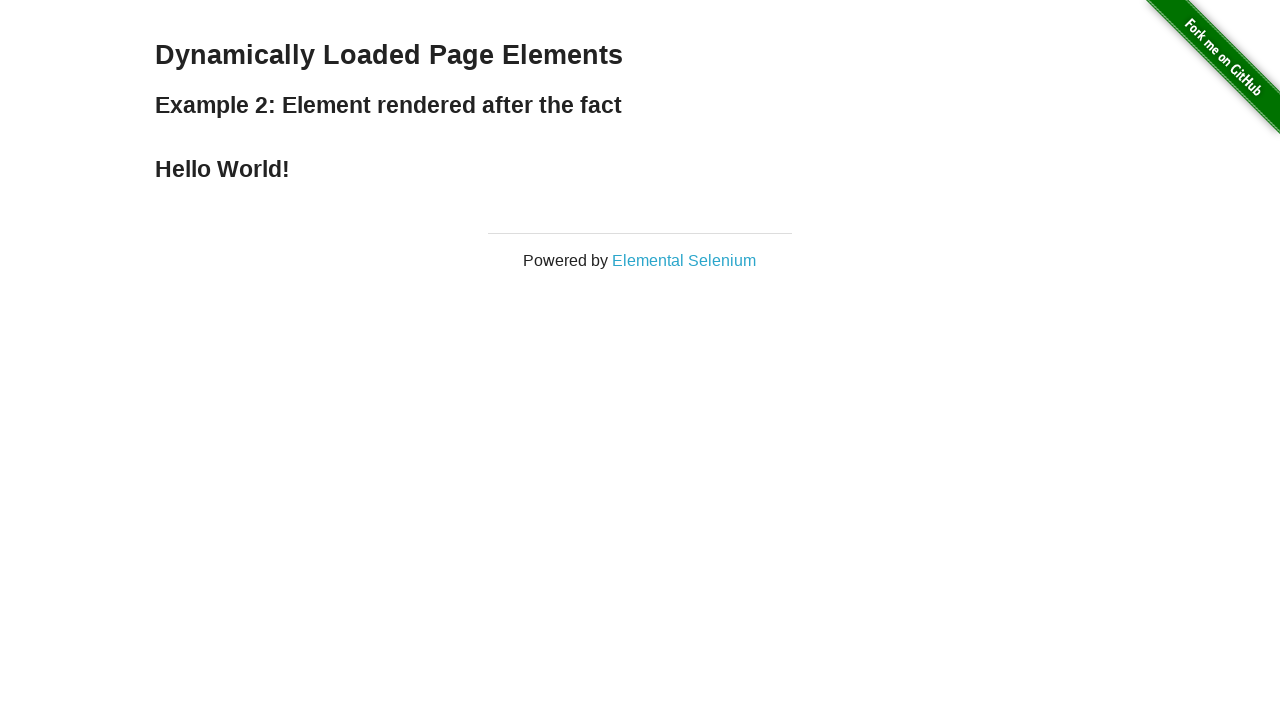